Navigates to OrangeHRM demo site and verifies the page title

Starting URL: https://opensource-demo.orangehrmlive.com/

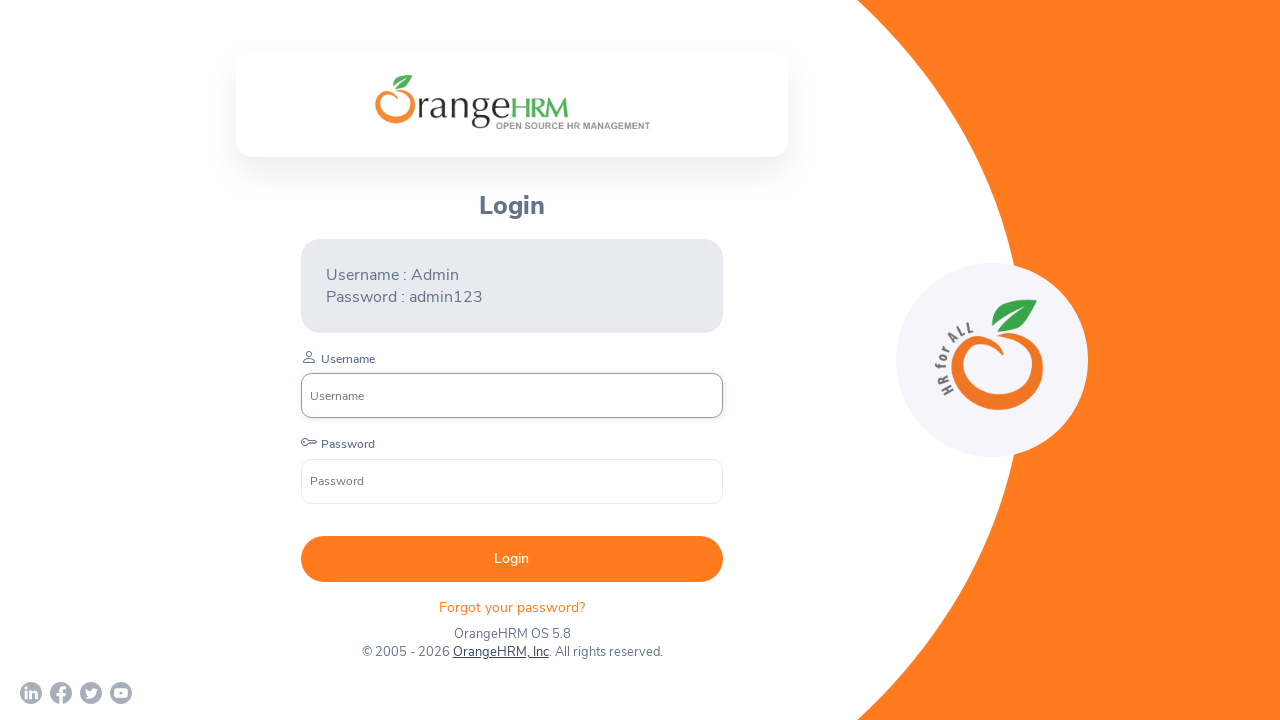

Retrieved page title
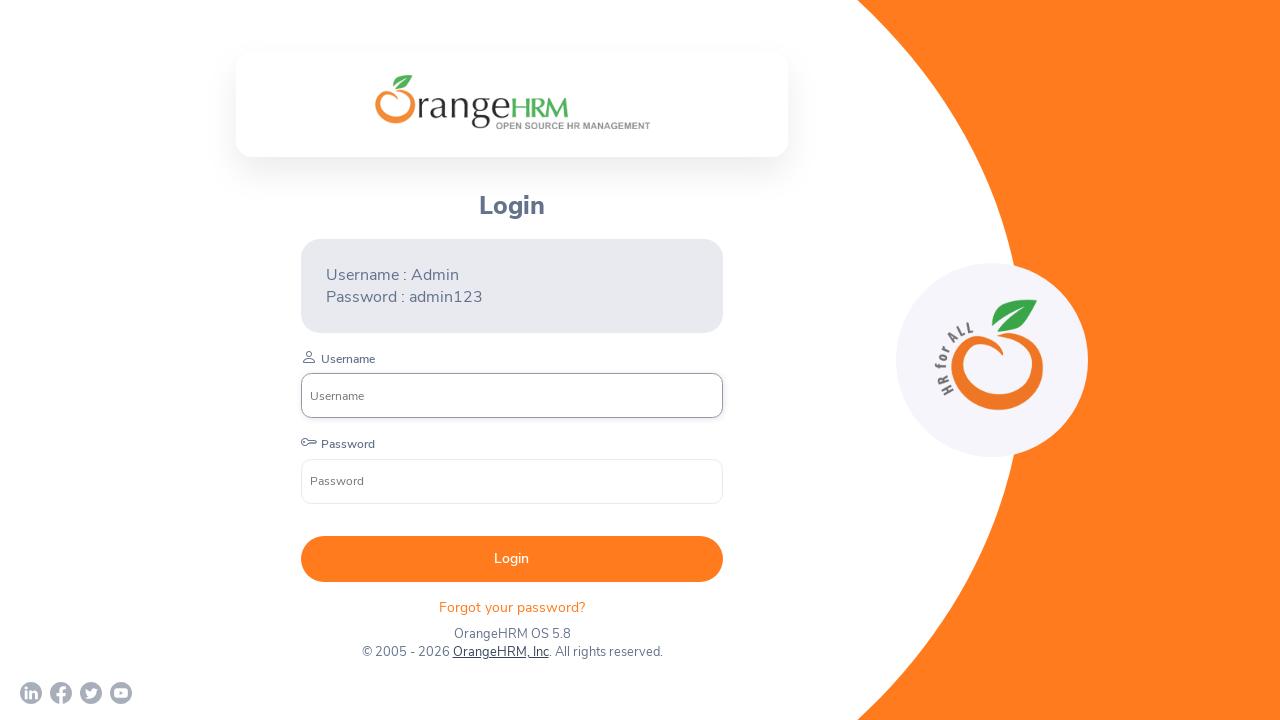

Waited for page to load (domcontentloaded state)
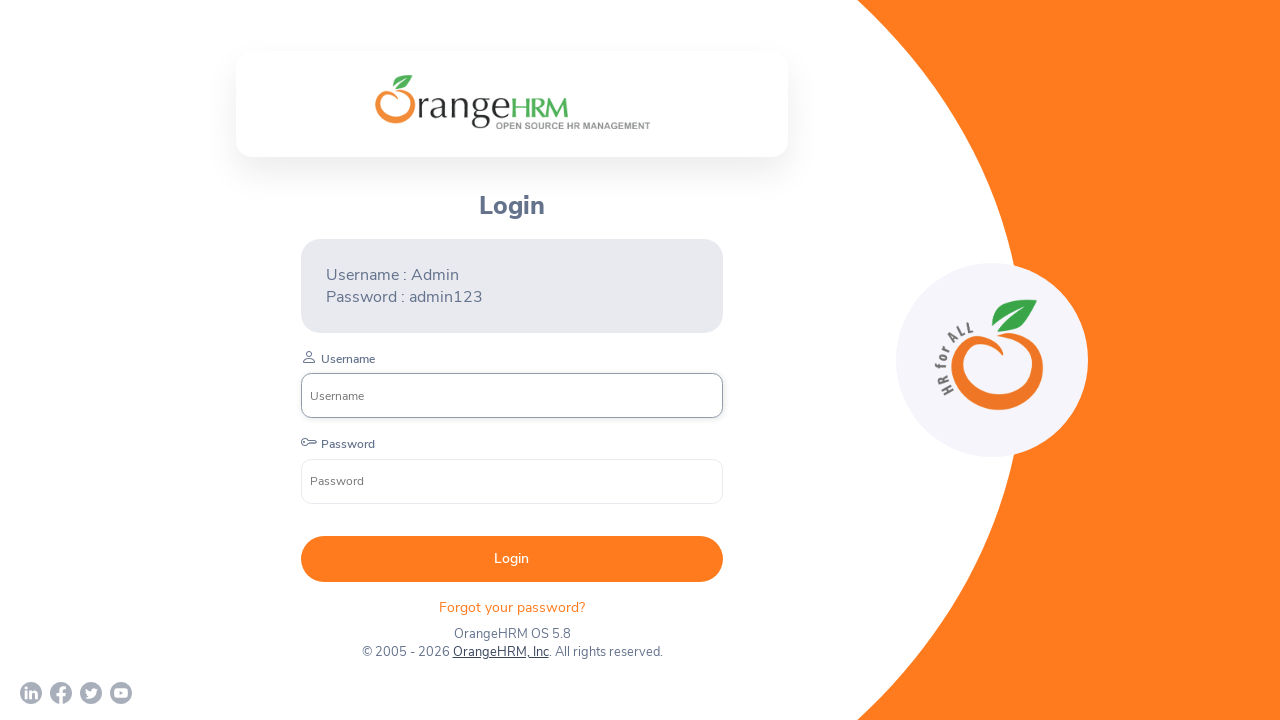

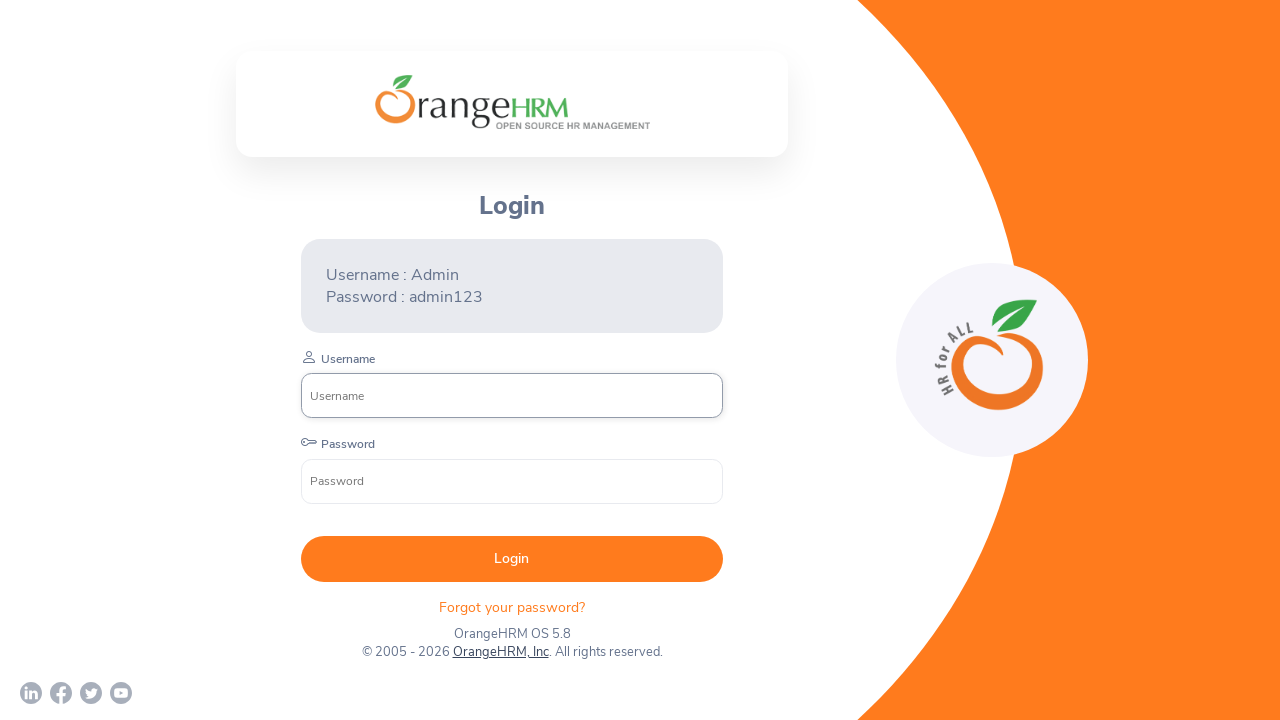